Tests a calculator web app by performing the calculation 6 × 7 + 12 and verifying the result equals 54

Starting URL: https://seleniumbase.io/apps/calculator

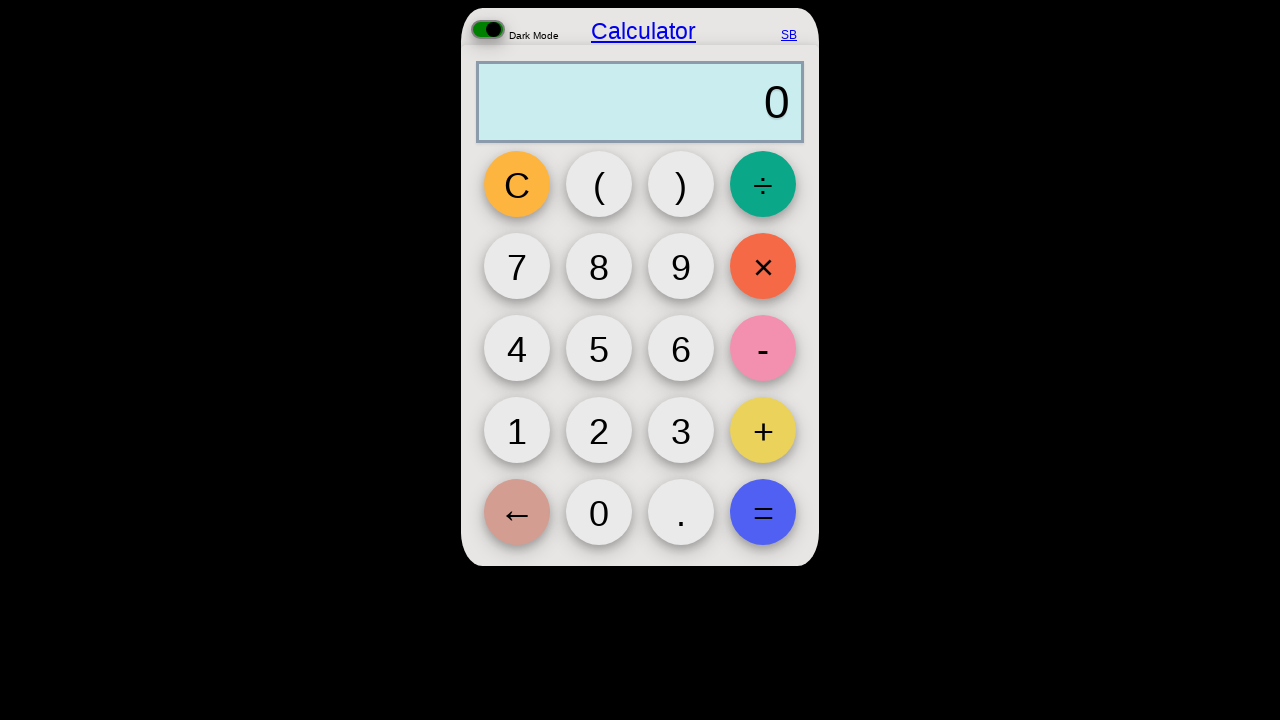

Clicked button 6 at (681, 348) on button[id="6"]
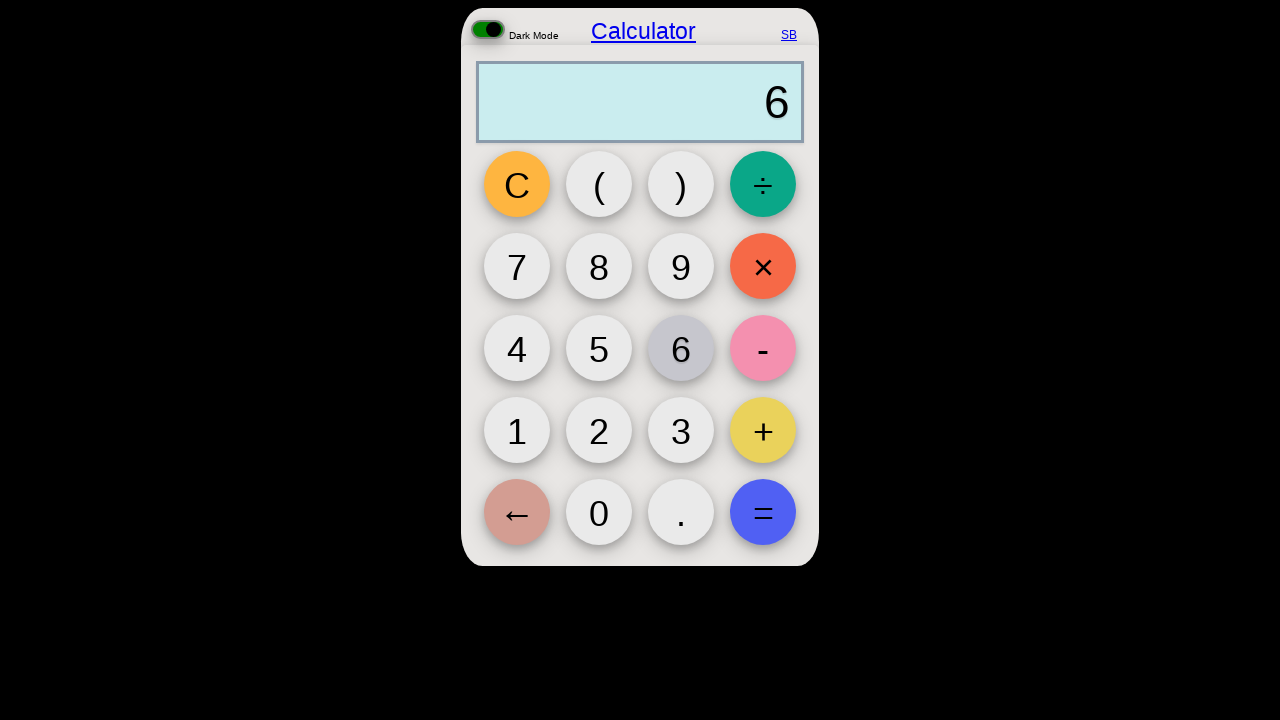

Clicked multiply button at (763, 266) on button#multiply
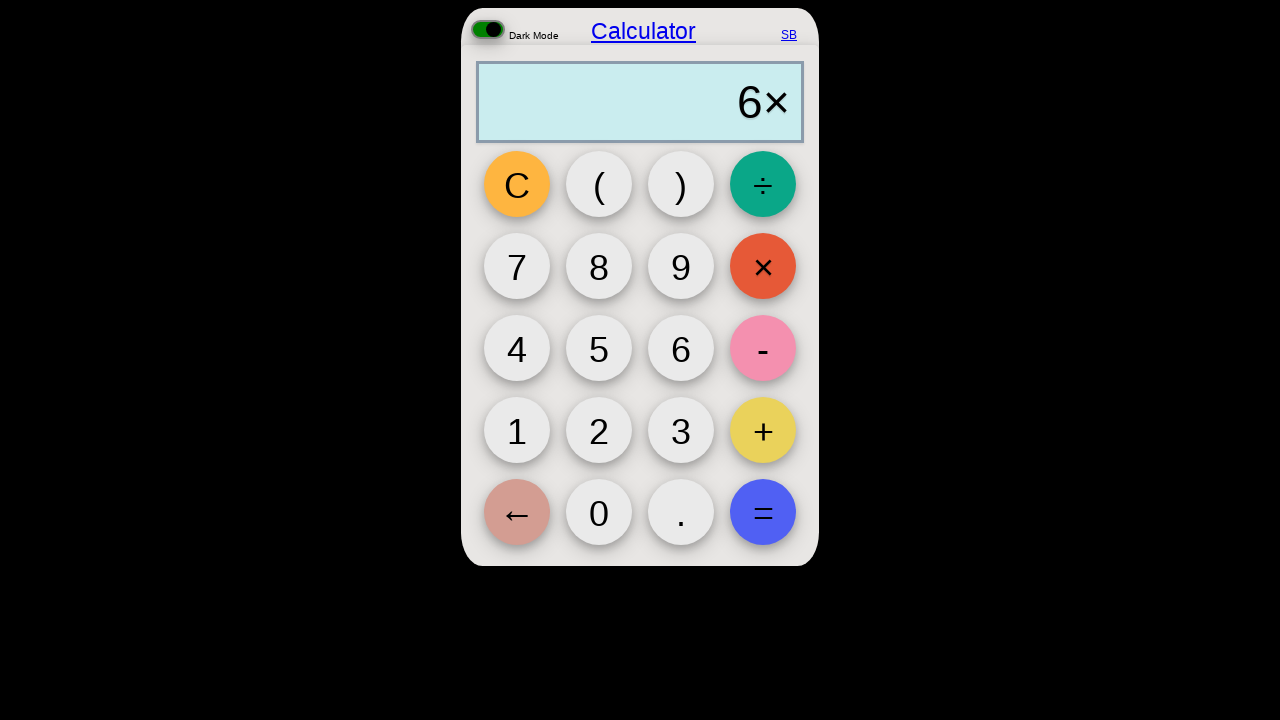

Clicked button 7 at (517, 266) on button[id="7"]
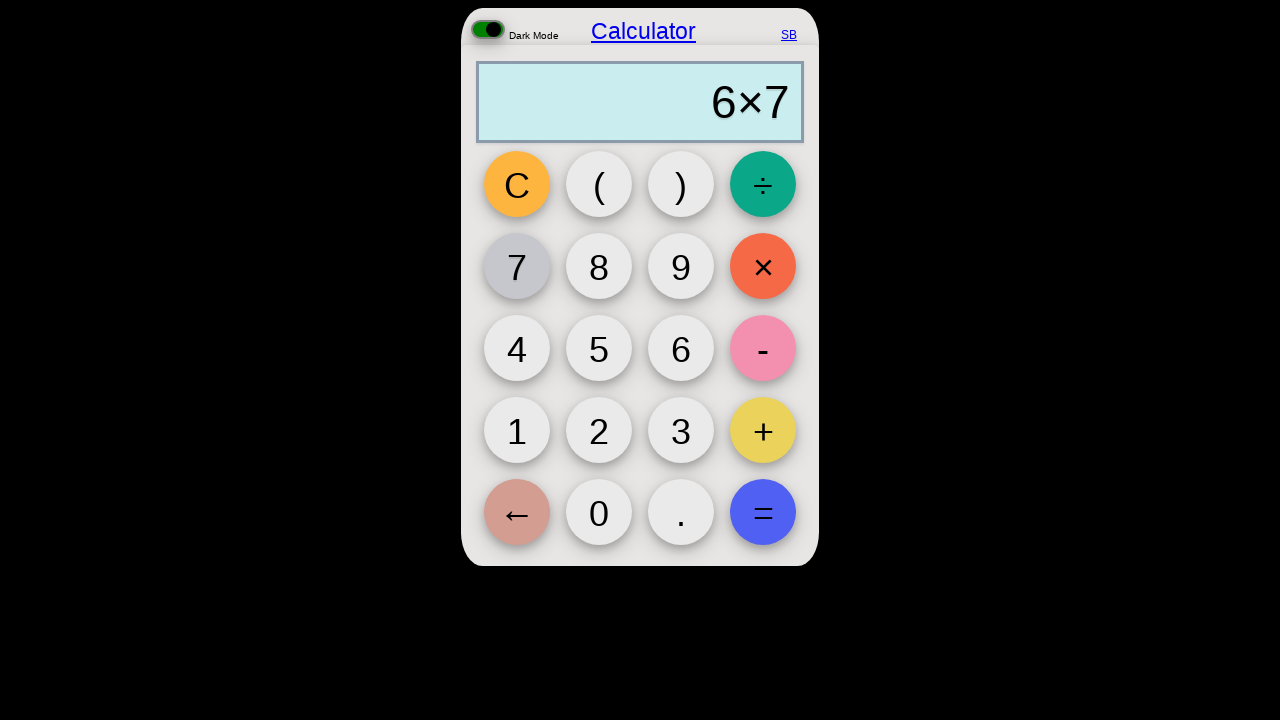

Clicked add button at (763, 430) on button#add
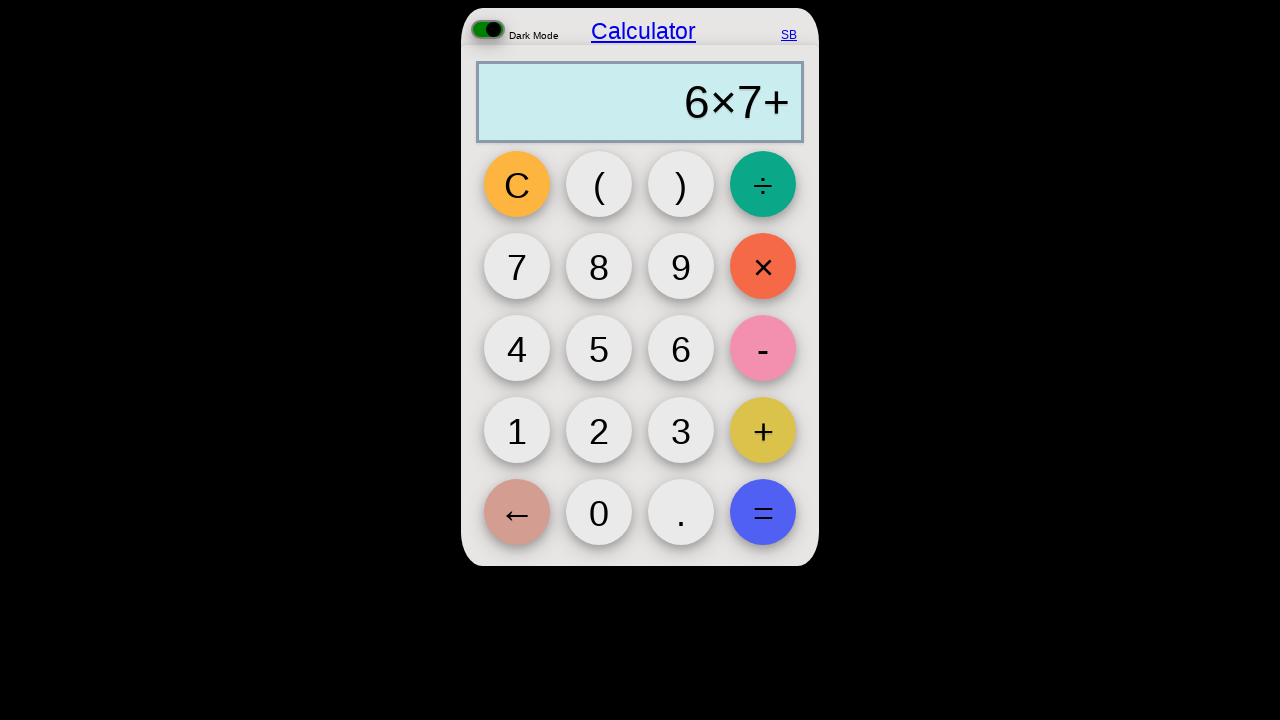

Clicked button 1 at (517, 430) on button[id="1"]
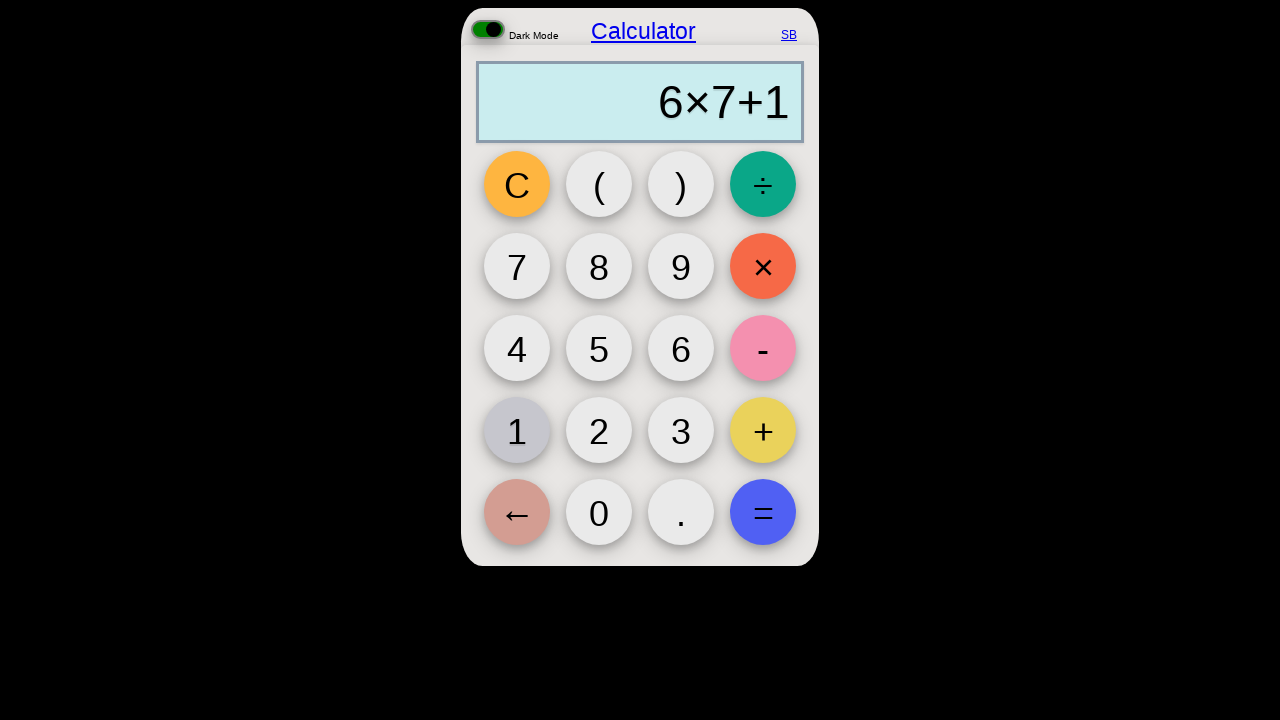

Clicked button 2 at (599, 430) on button[id="2"]
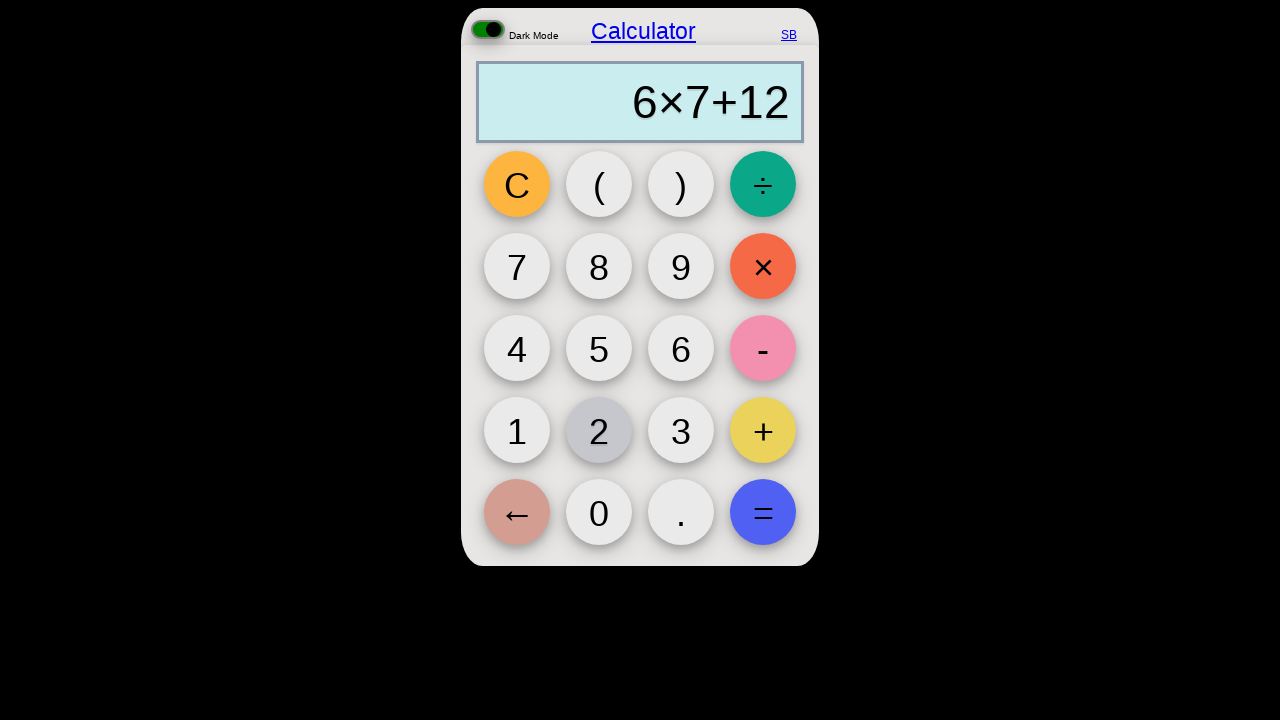

Clicked equals button to calculate result at (763, 512) on button#equal
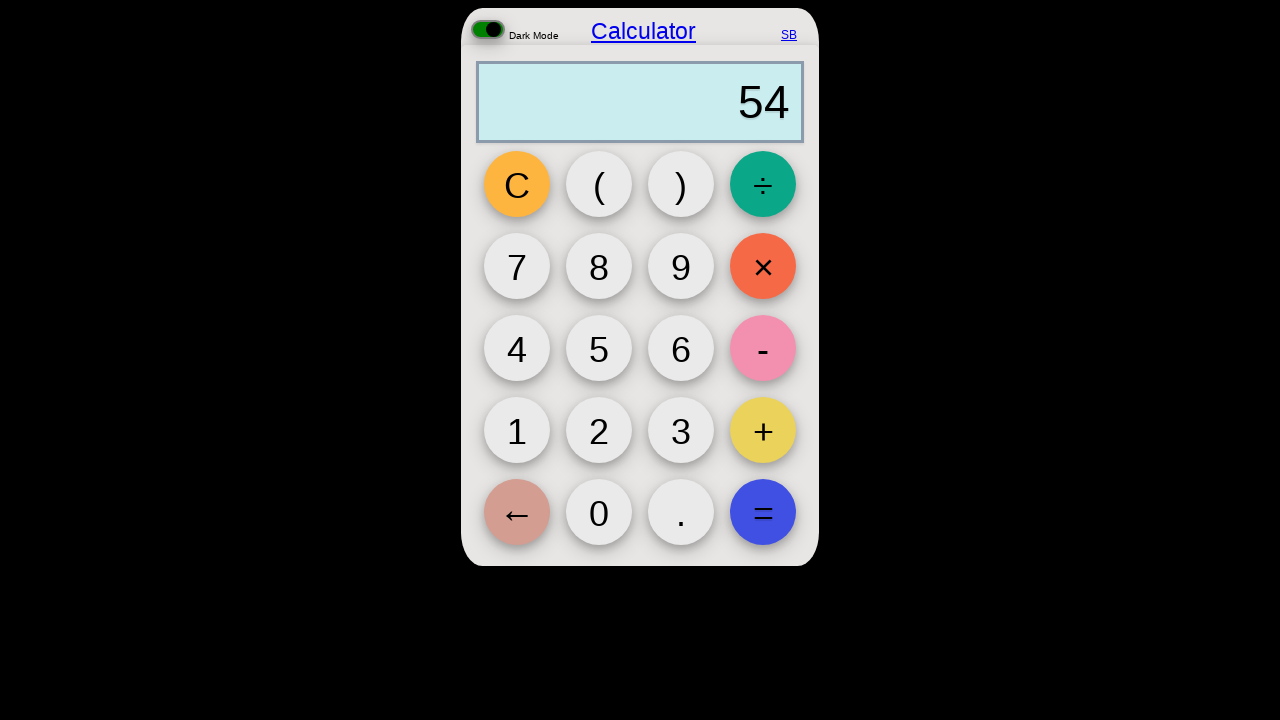

Verified calculator output equals 54
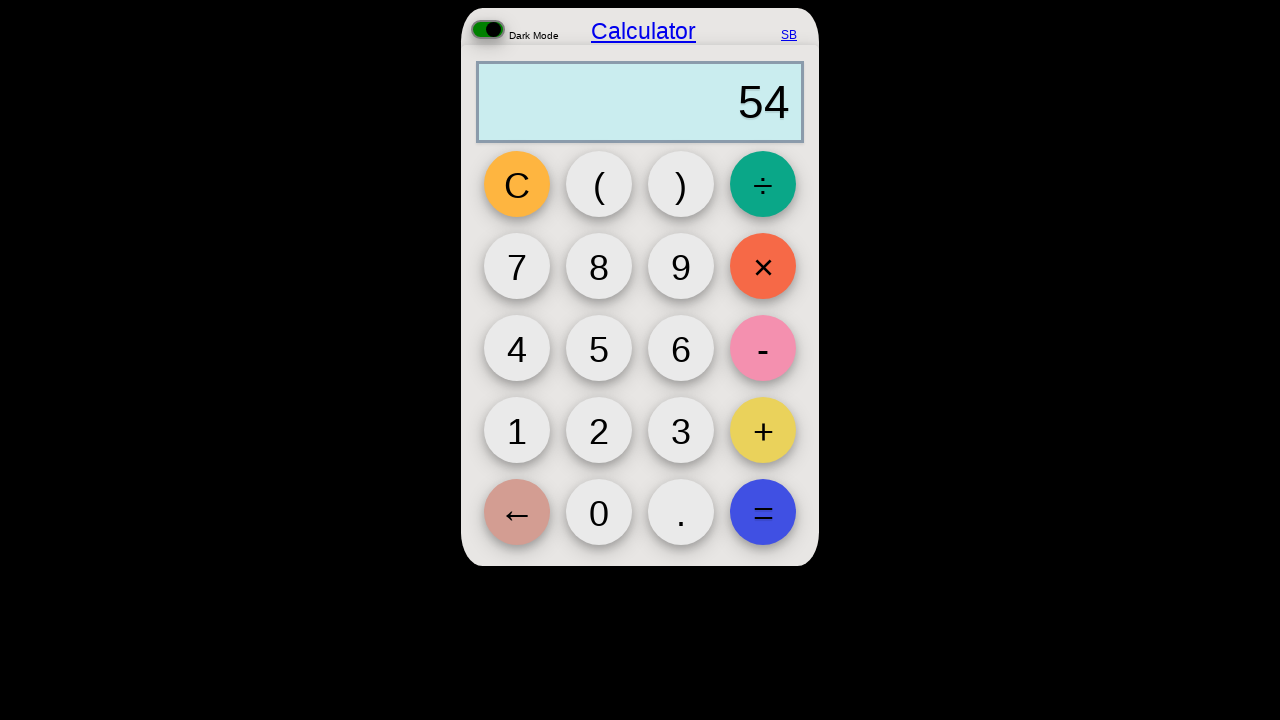

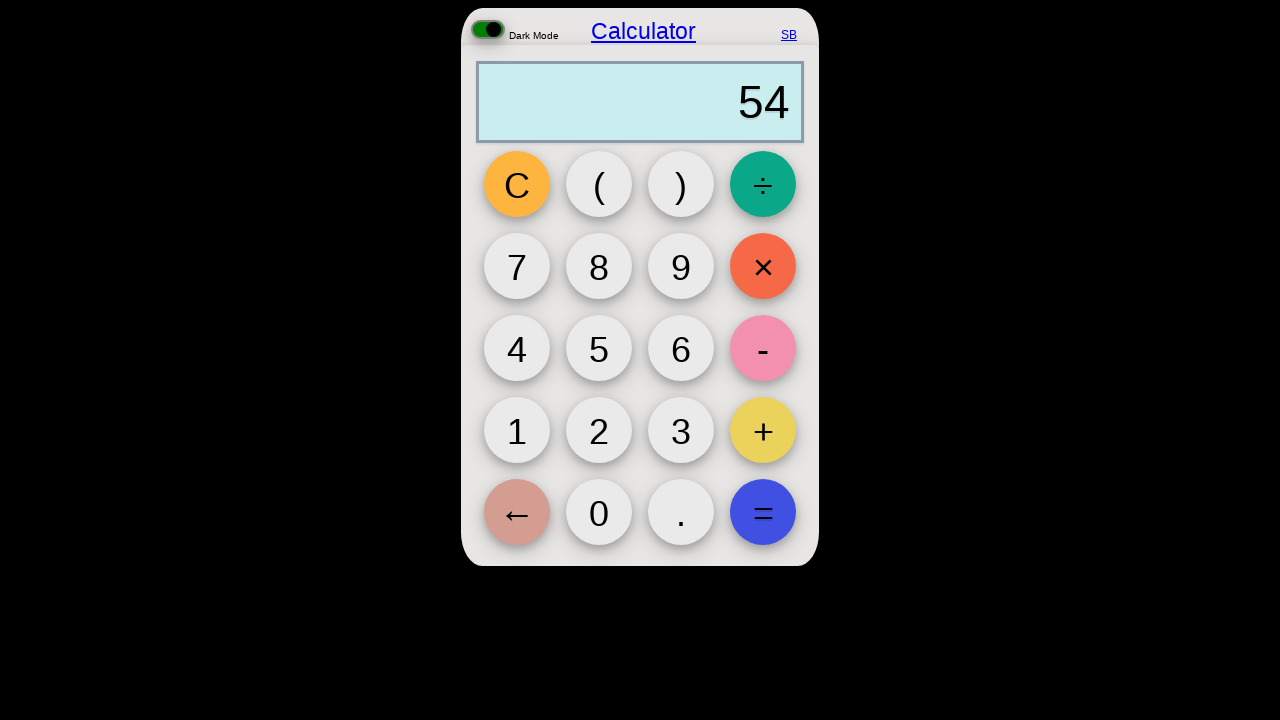